Tests the AngularJS greeting feature by typing a name and verifying the personalized greeting message appears

Starting URL: http://www.angularjs.org

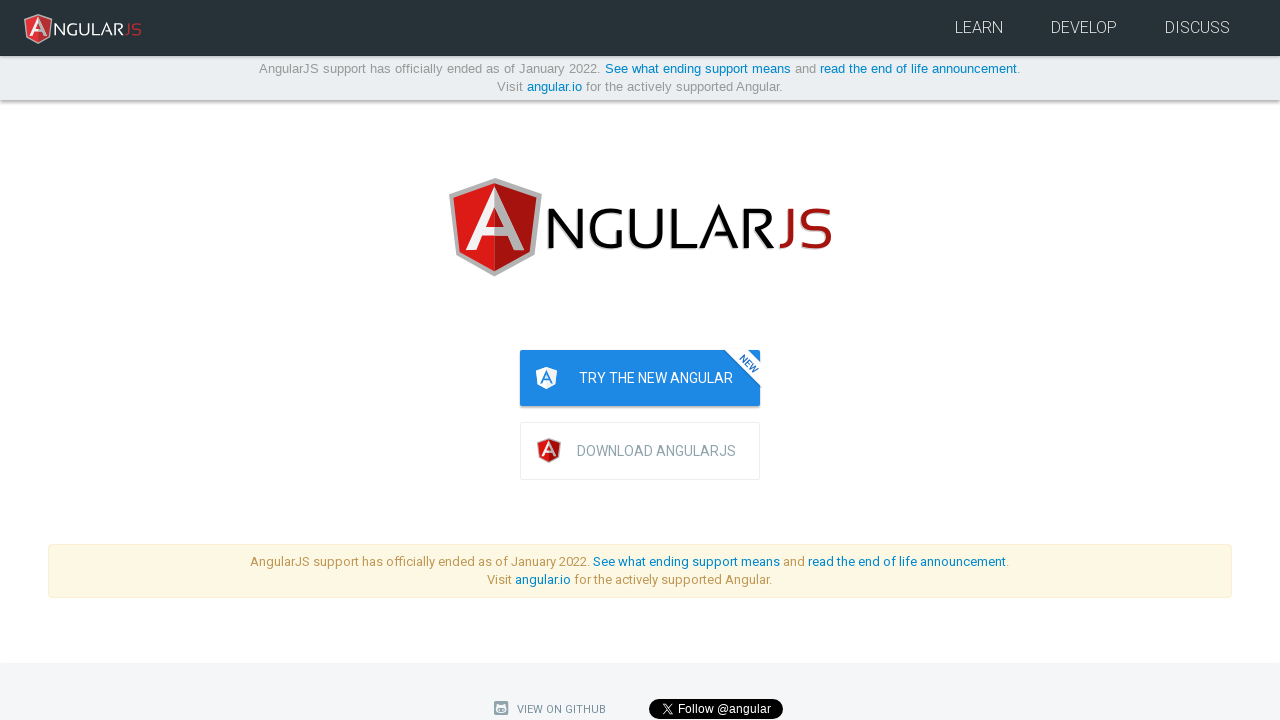

Filled name input field with 'Julie' on [ng-model="yourName"]
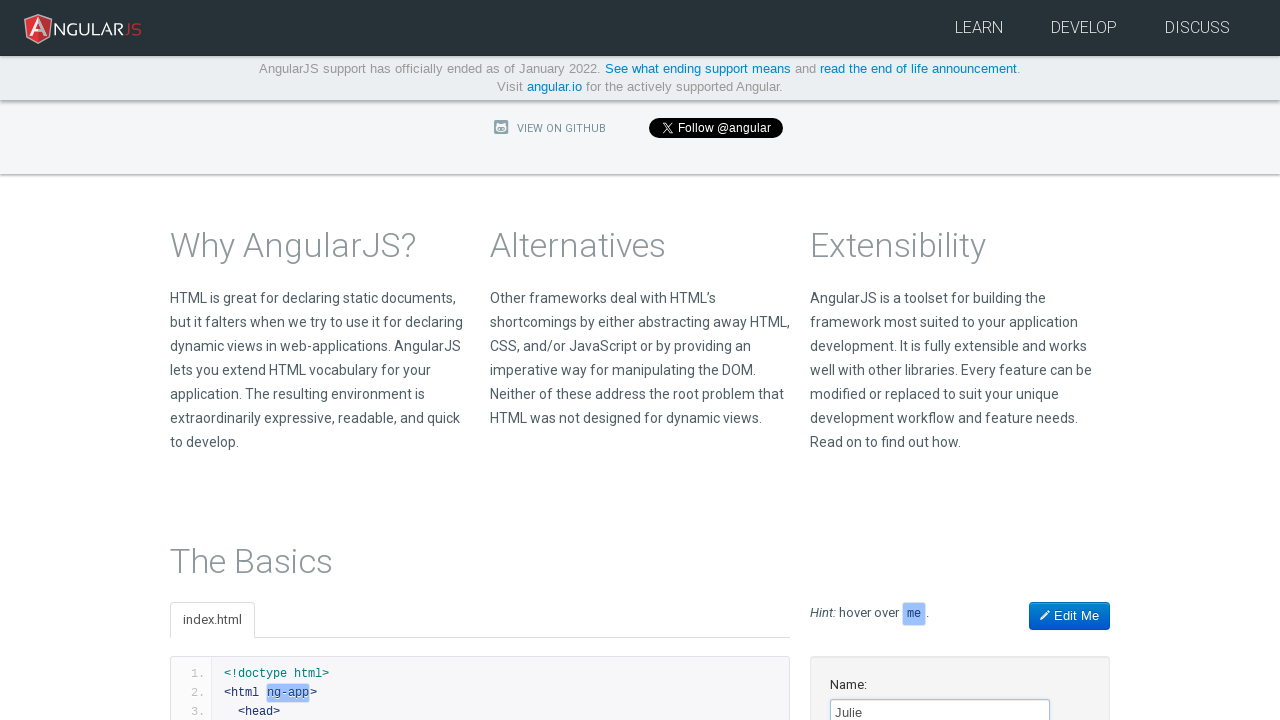

Greeting message appeared with personalized text
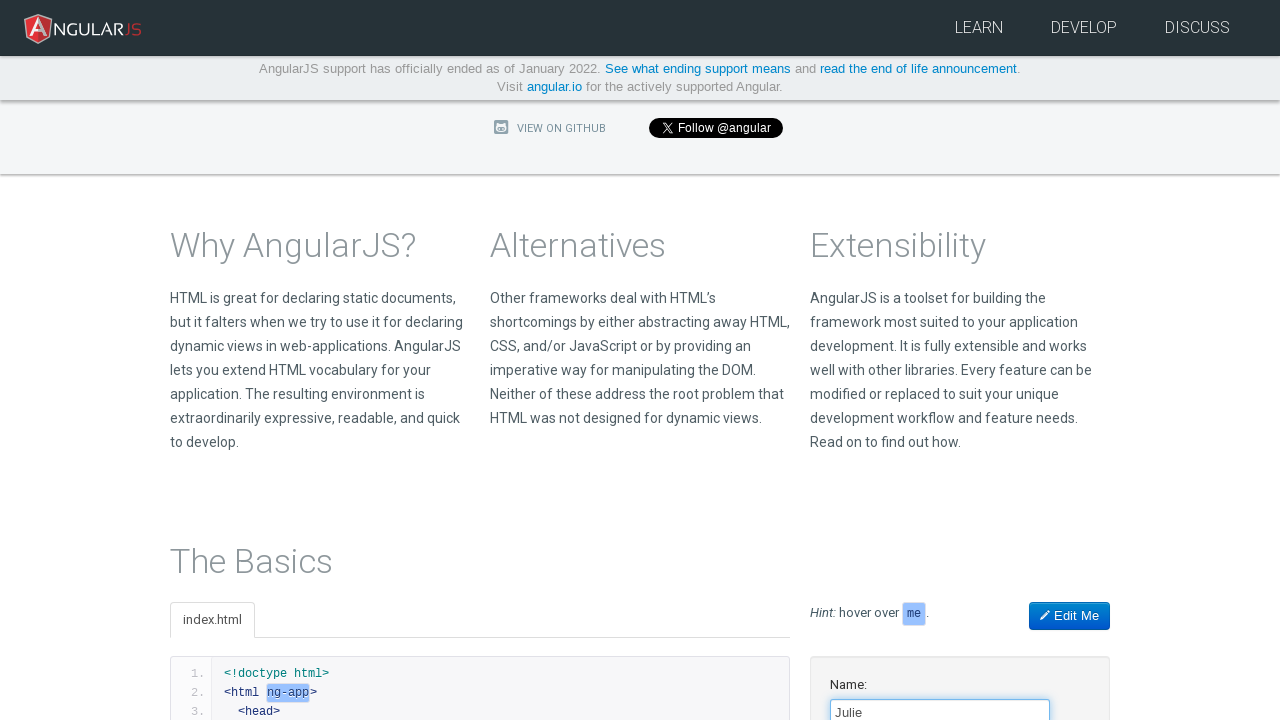

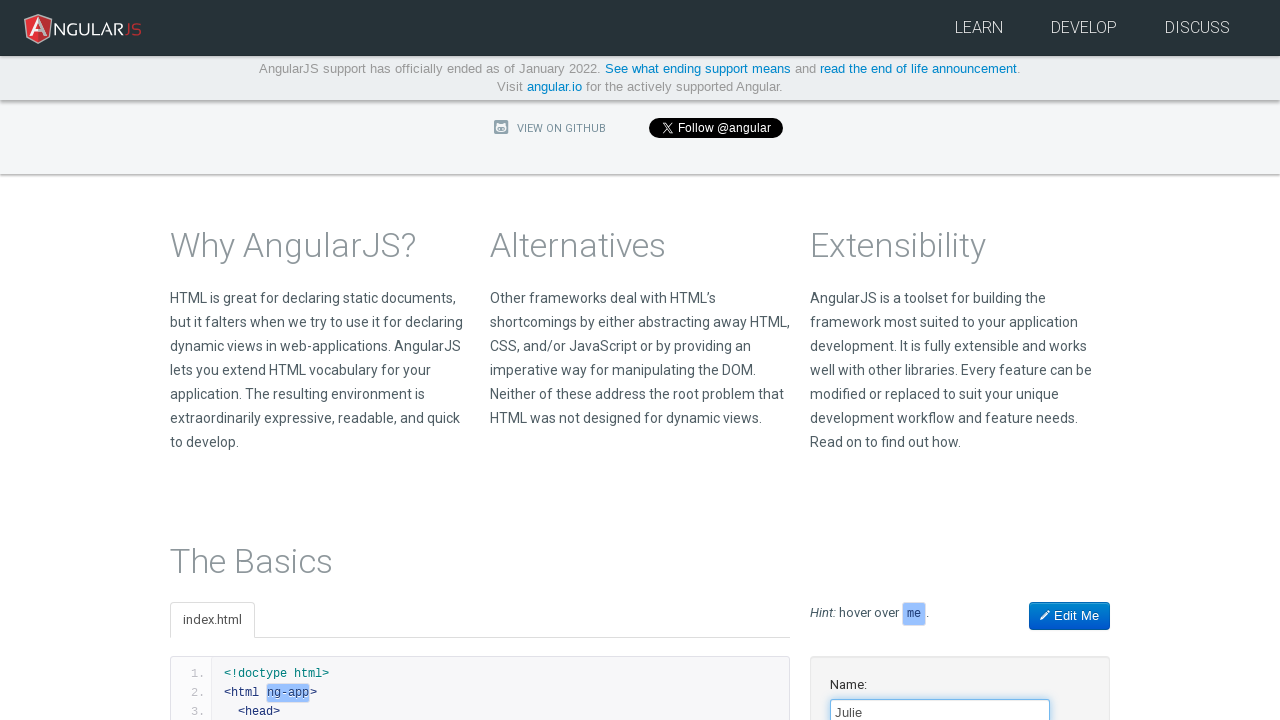